Tests browser navigation functionality including refresh, back, forward operations between two pages

Starting URL: https://www.ltgc.com/rate-quote/external/residential

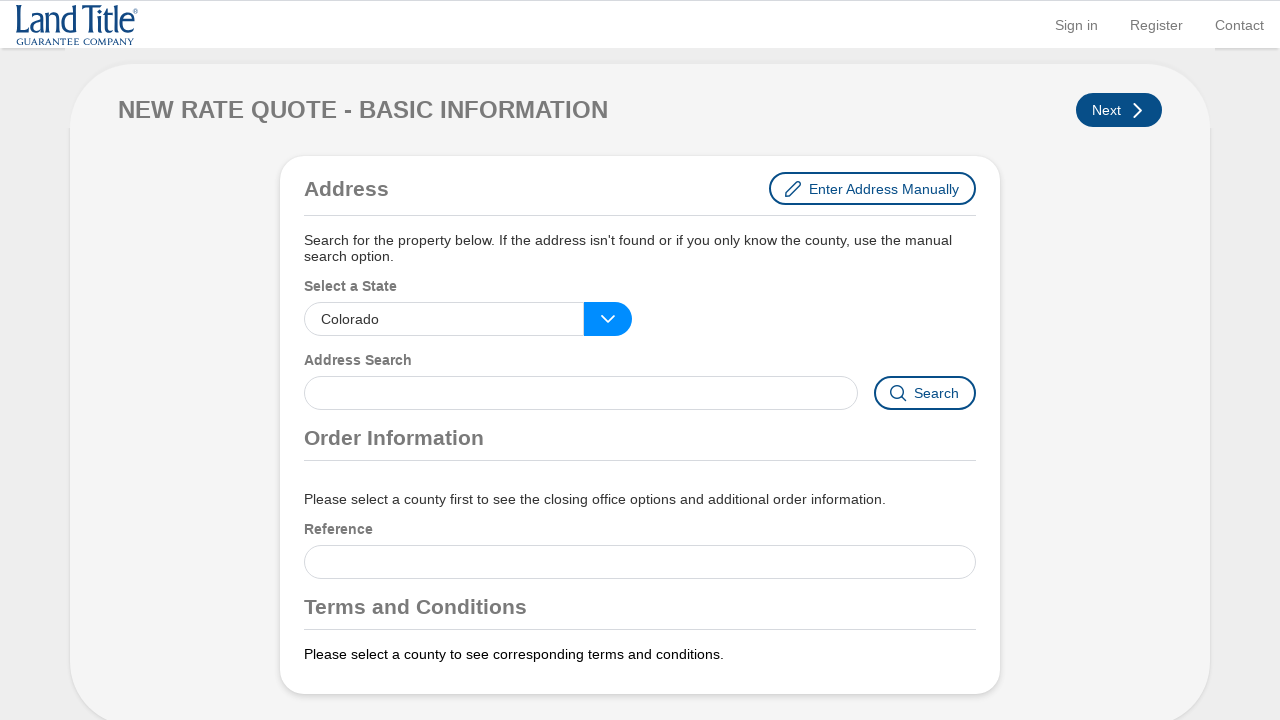

Refreshed the page to clear popup
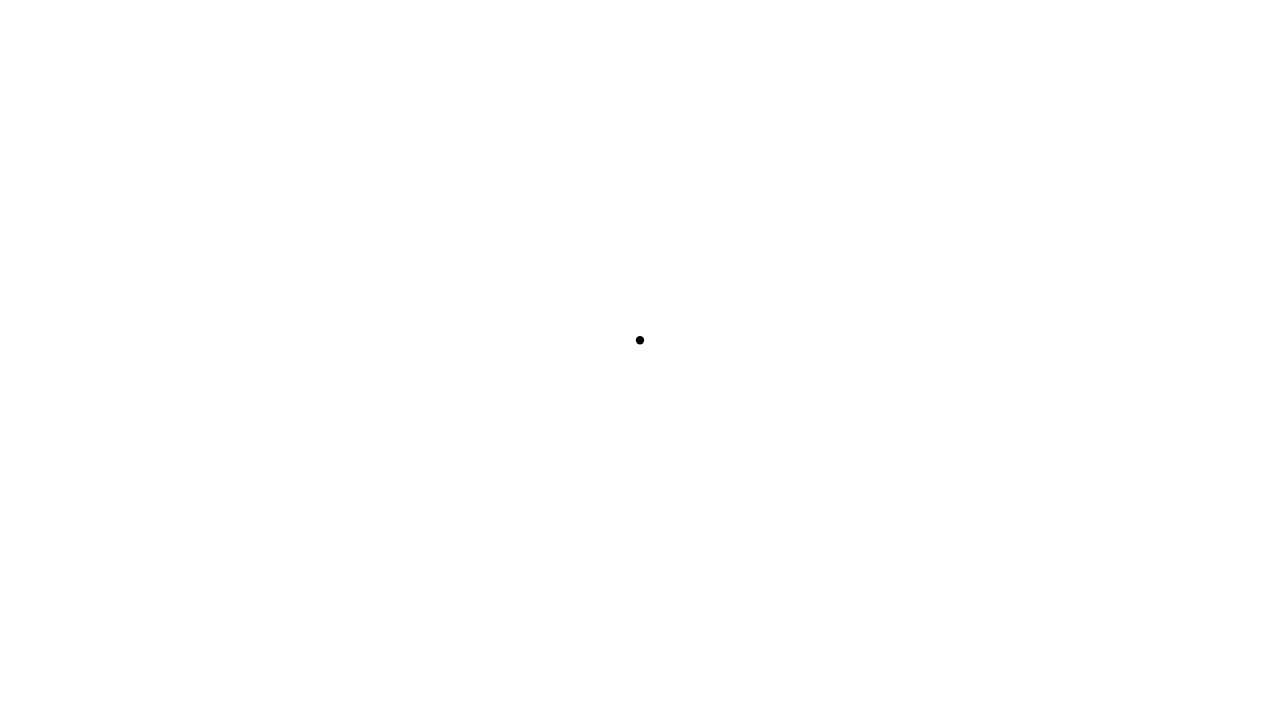

Refreshed the page again
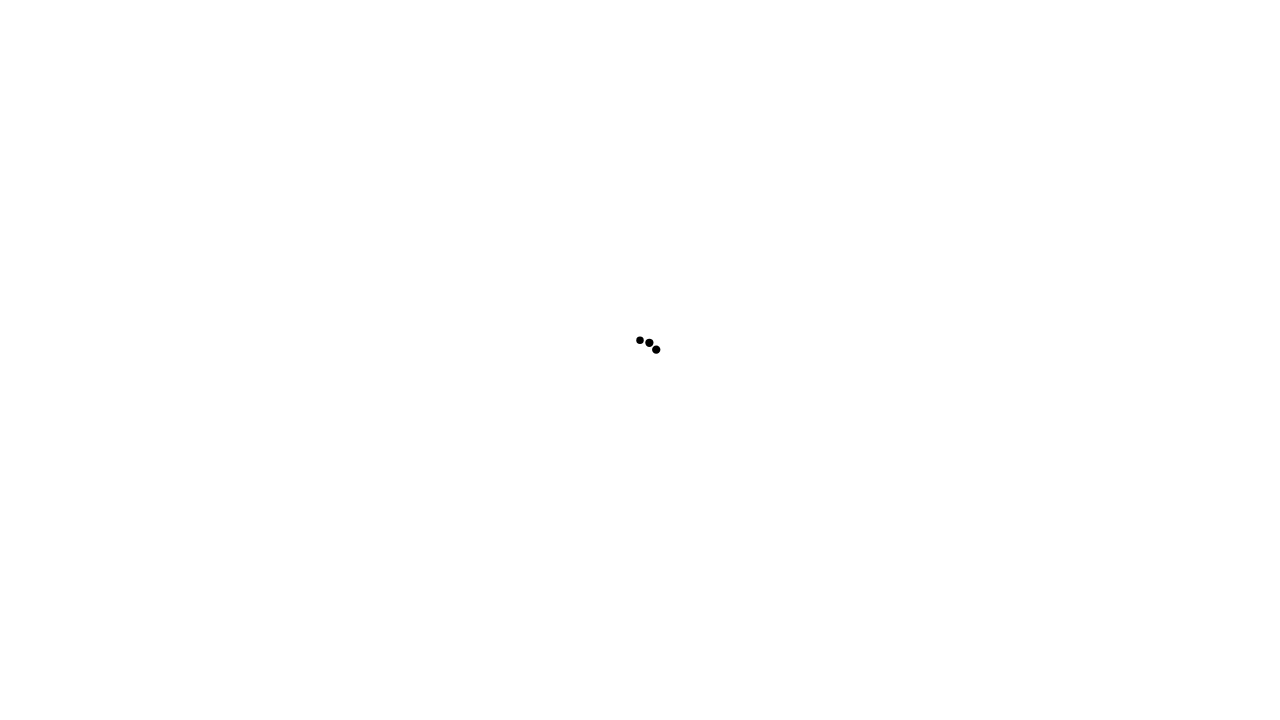

Navigated to current URL
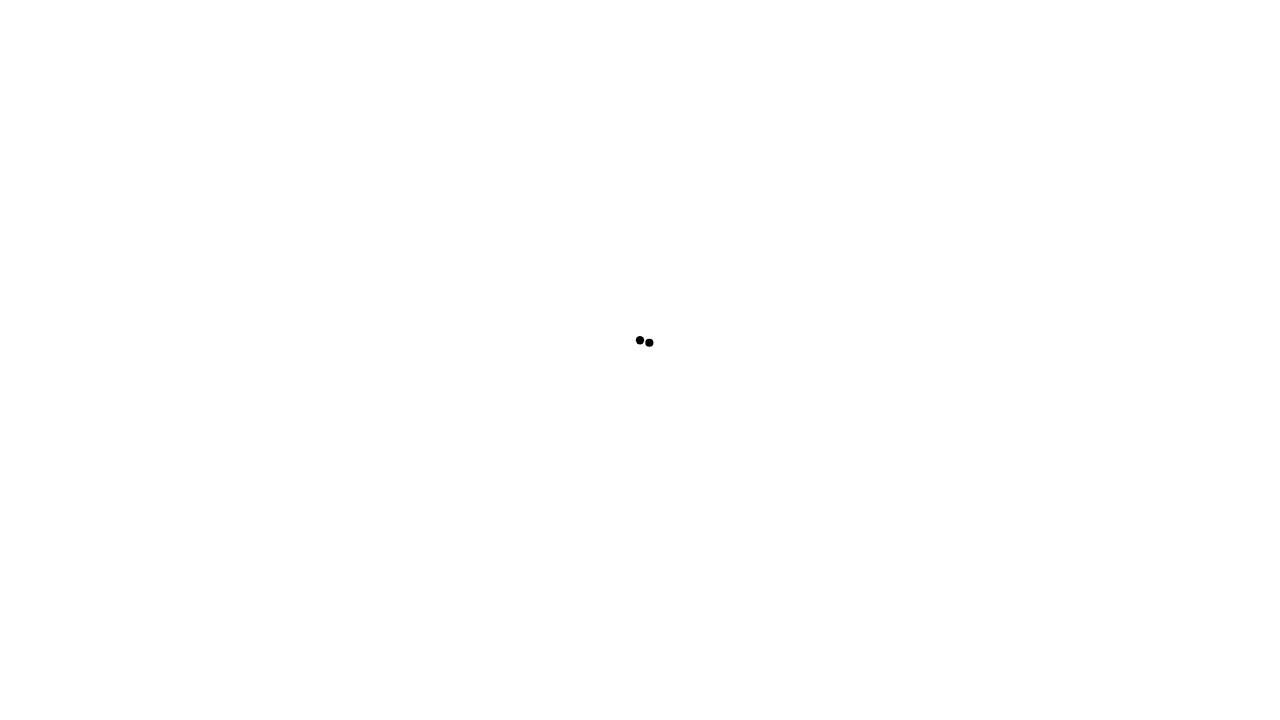

Navigated to calculator page
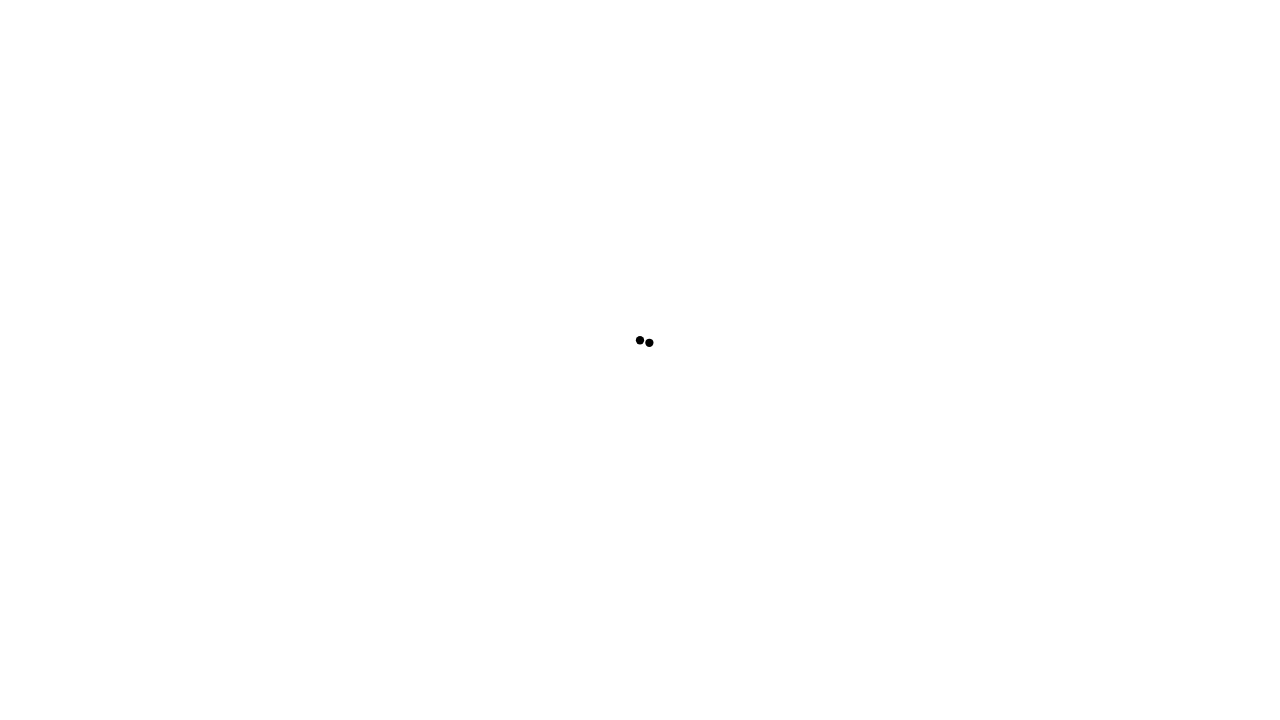

Navigated back in browser history to residential rate quote page
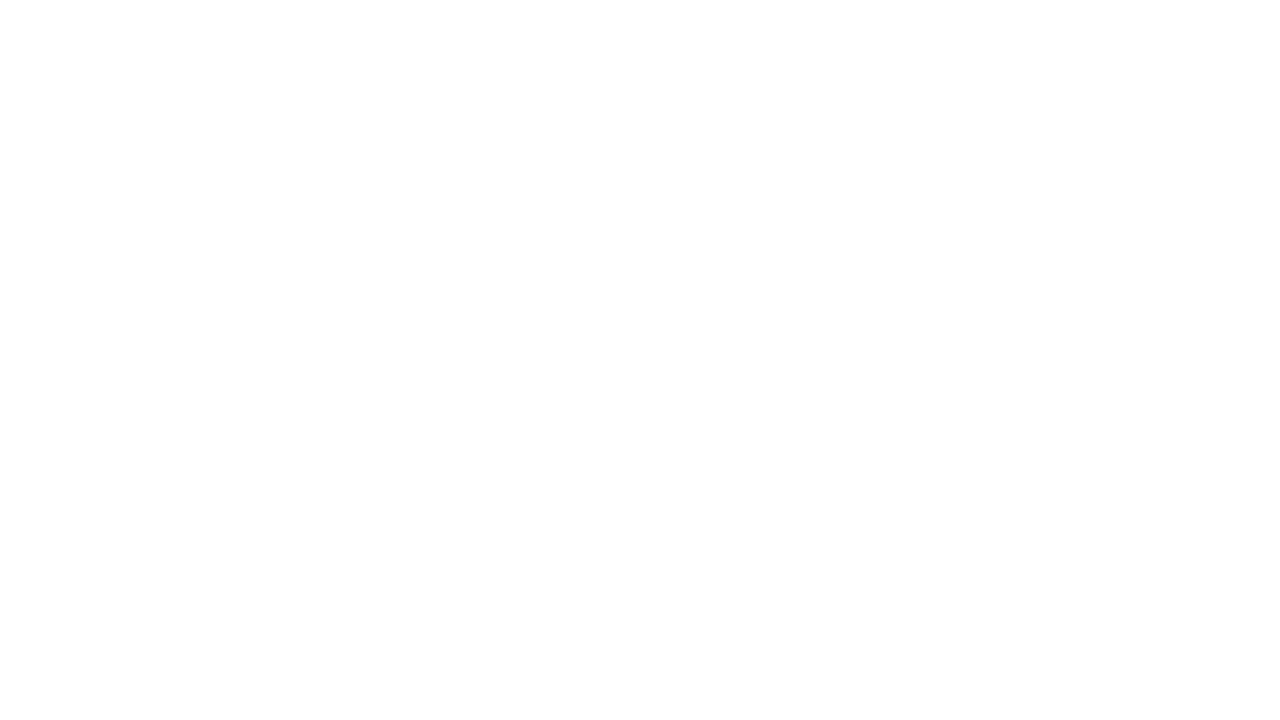

Navigated forward in browser history to calculator page
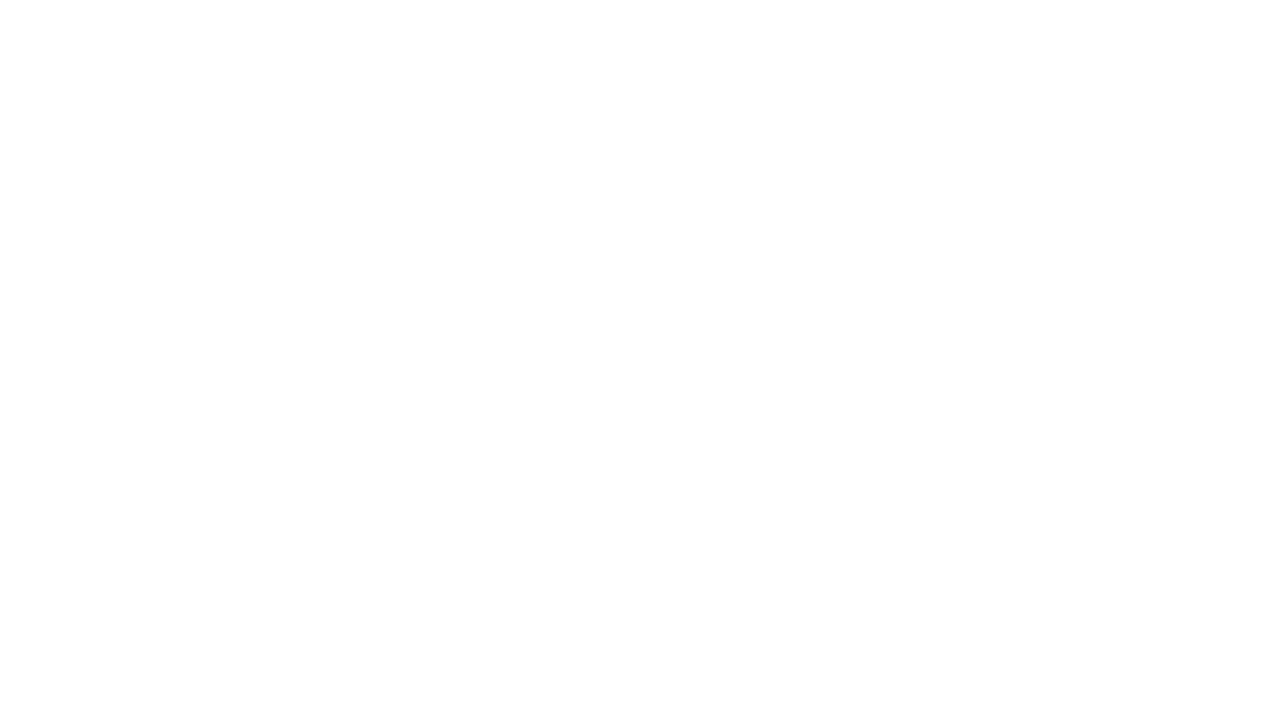

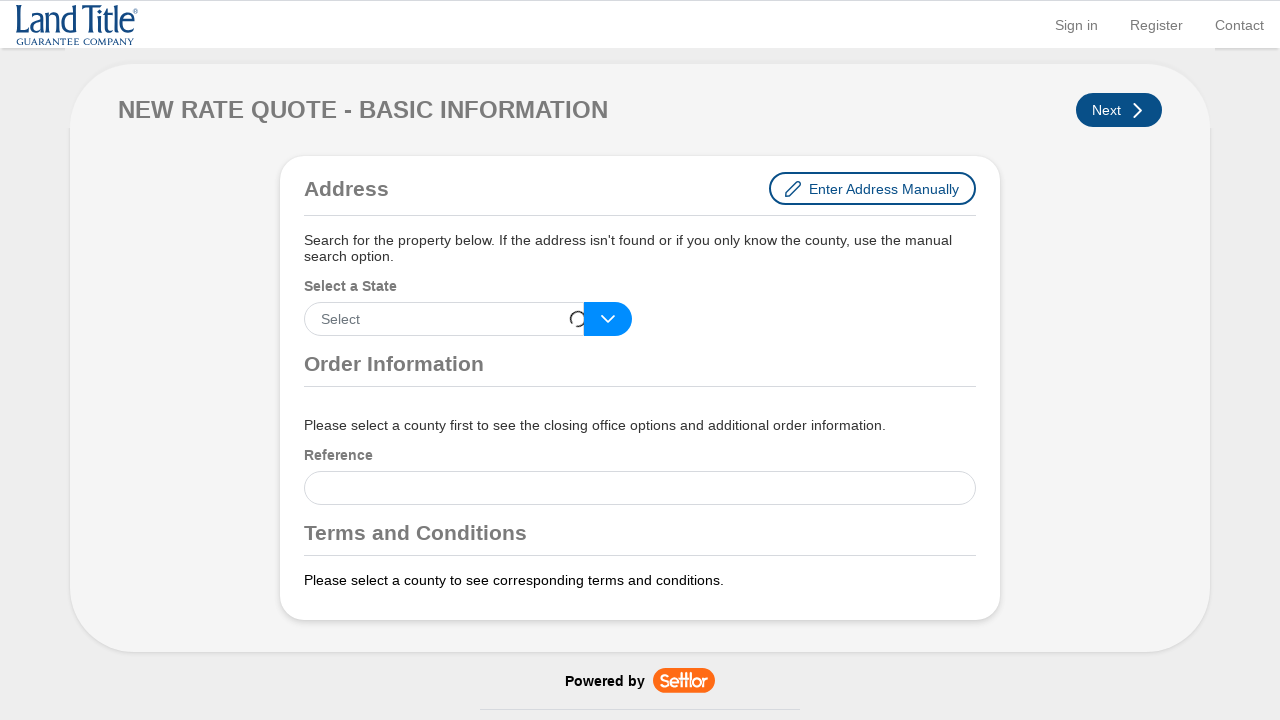